Tests form submission by reading a custom attribute from an element, calculating a mathematical result based on that value, filling in the answer, checking required checkboxes, and submitting the form.

Starting URL: http://suninjuly.github.io/get_attribute.html

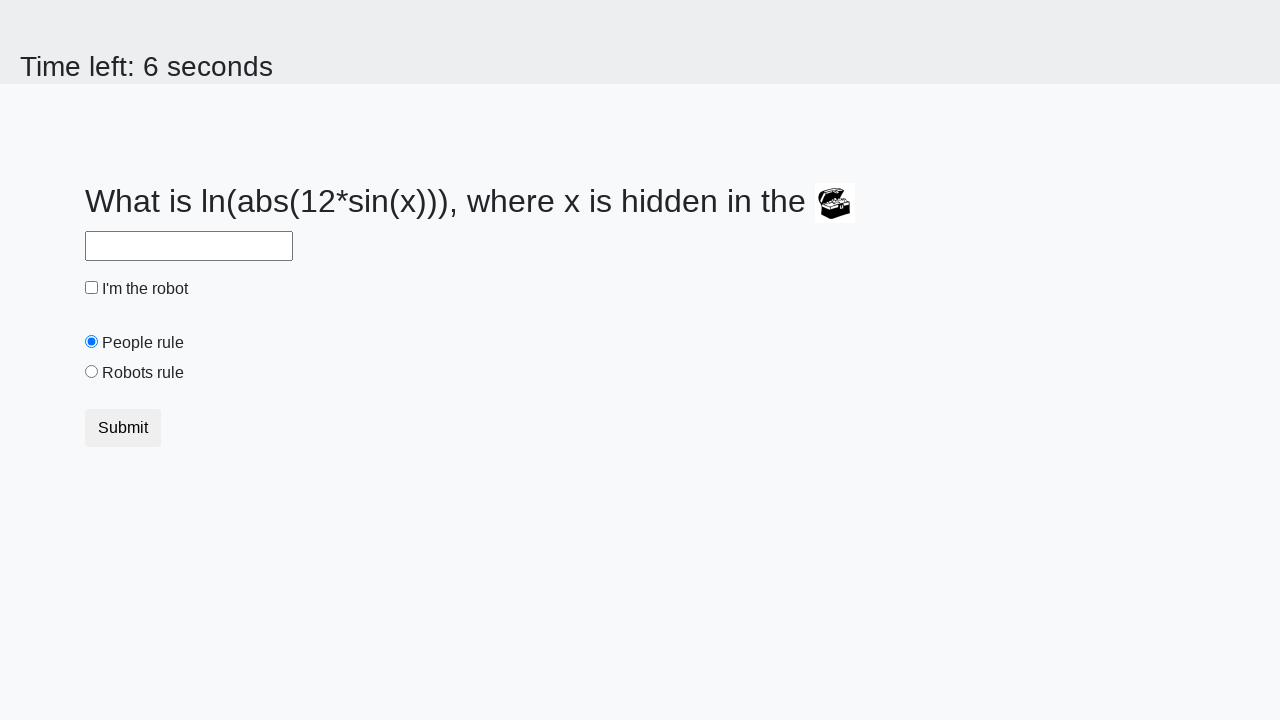

Located treasure element with ID 'treasure'
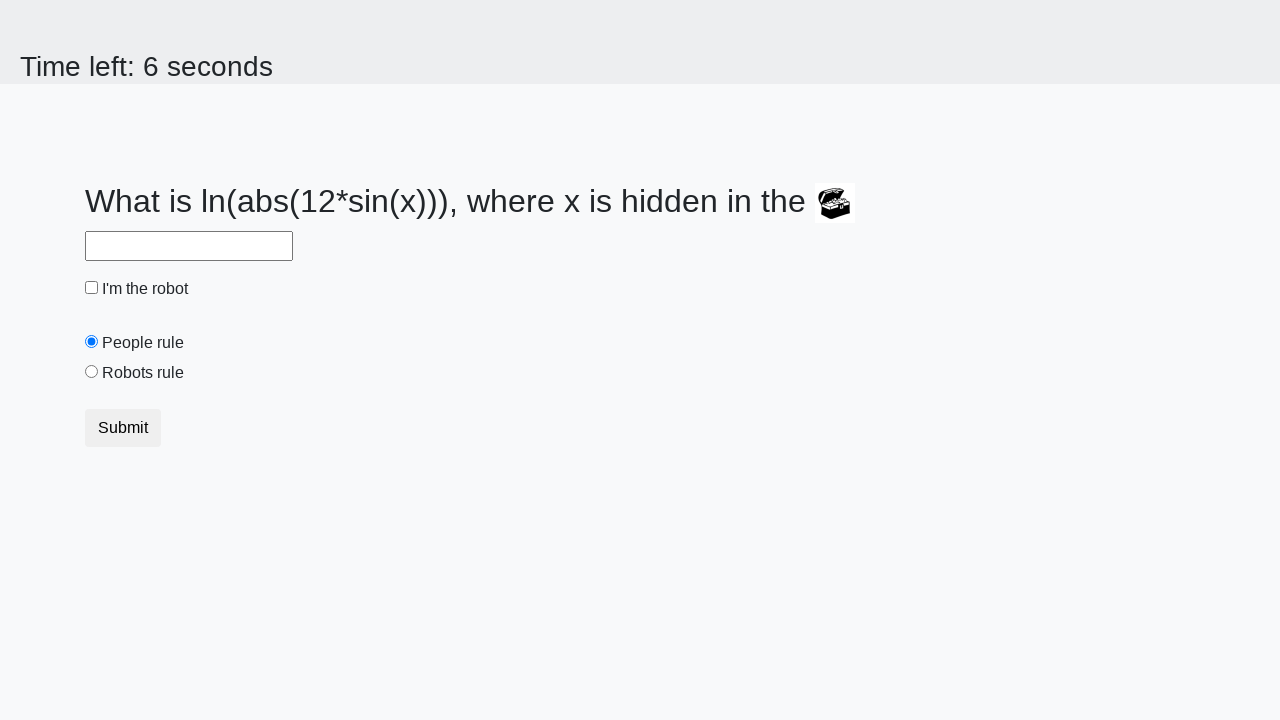

Retrieved custom attribute 'valuex' with value: 609
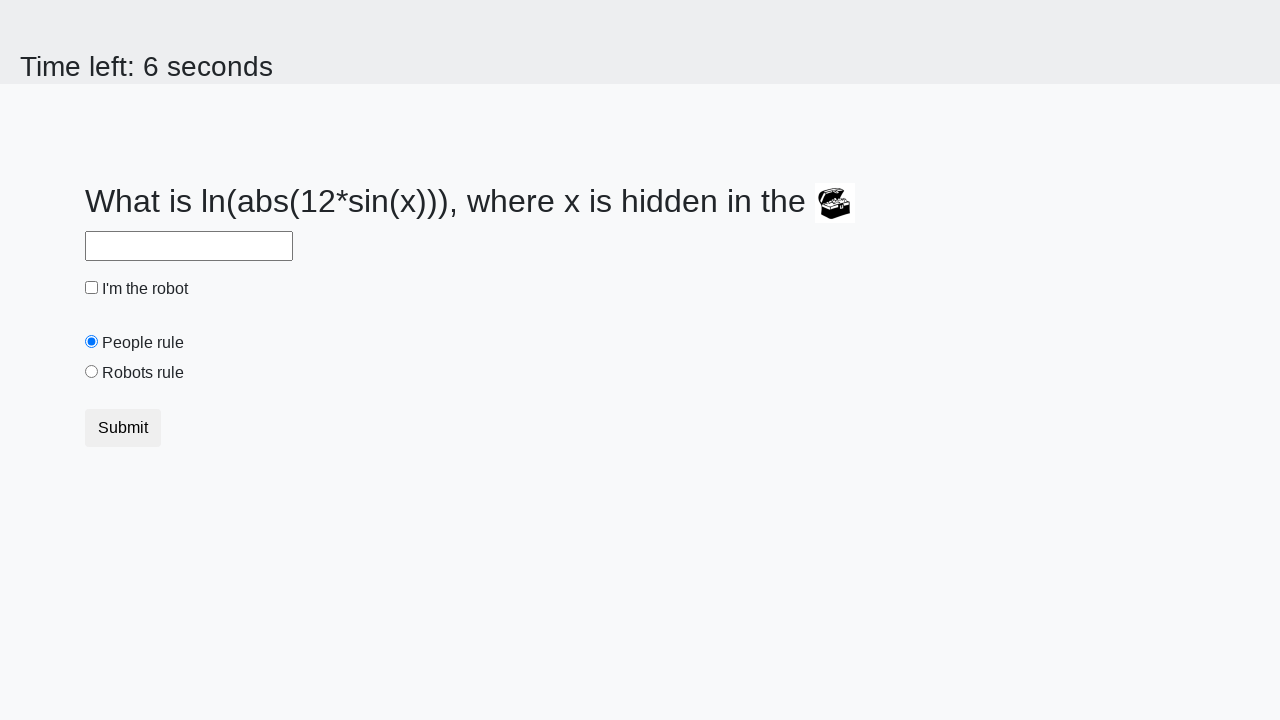

Calculated mathematical result: 1.6907716207047523
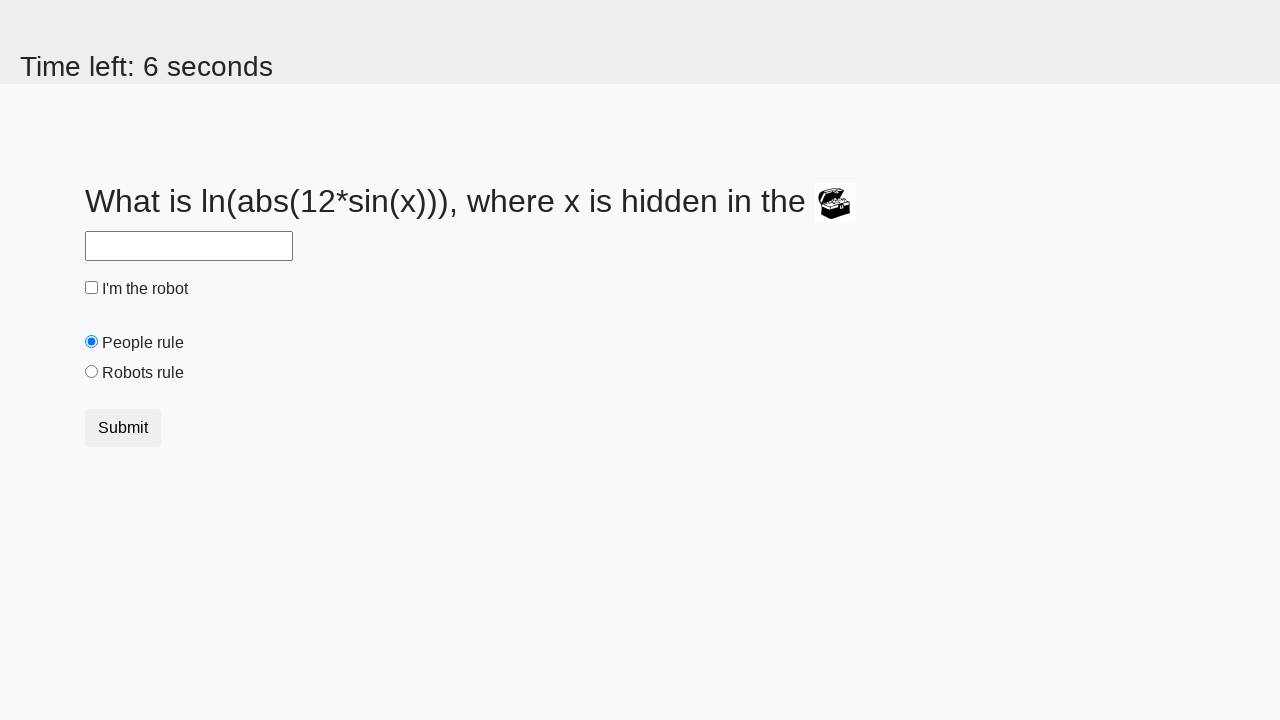

Filled answer field with calculated value: 1.6907716207047523 on #answer
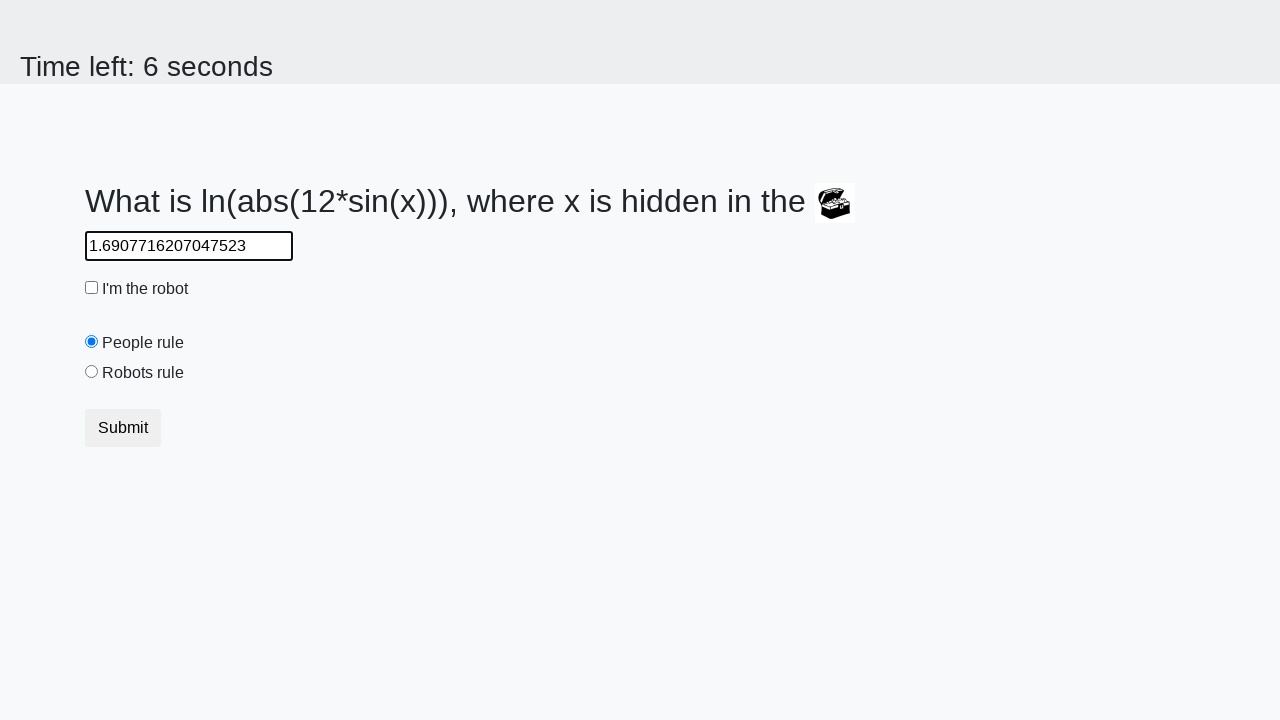

Checked the robot checkbox at (92, 288) on #robotCheckbox
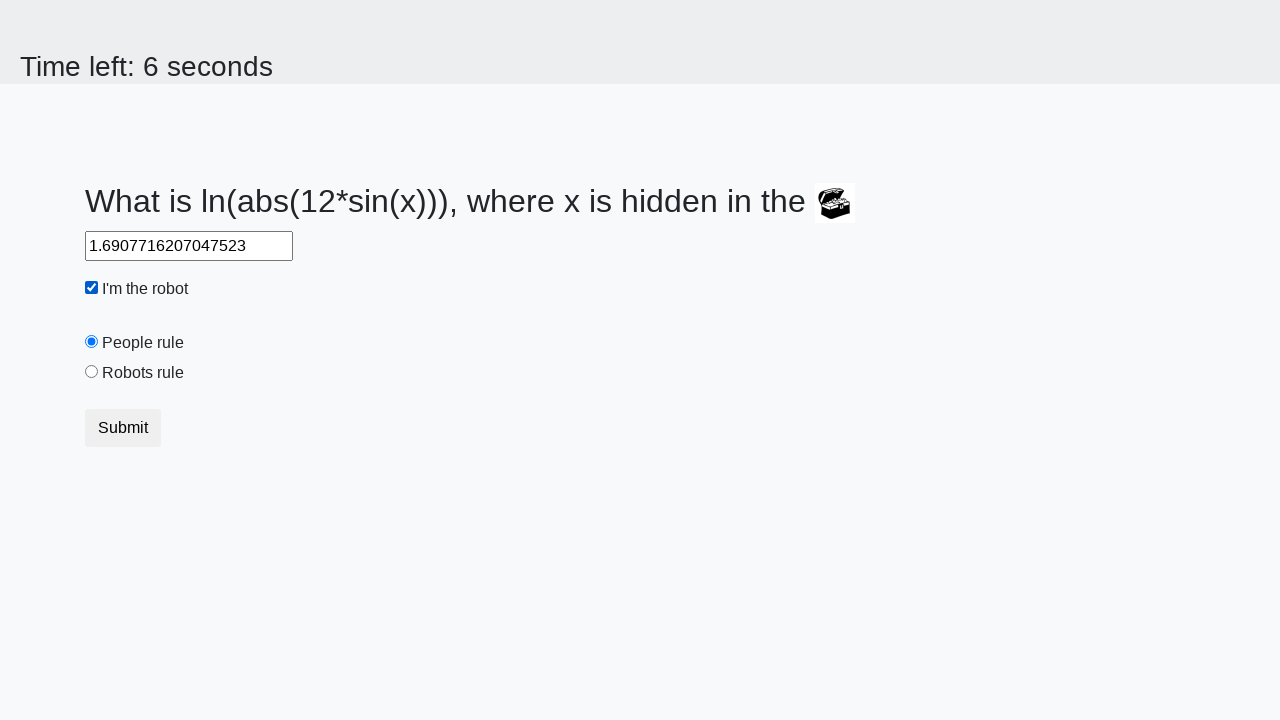

Checked the robots rule checkbox at (92, 372) on #robotsRule
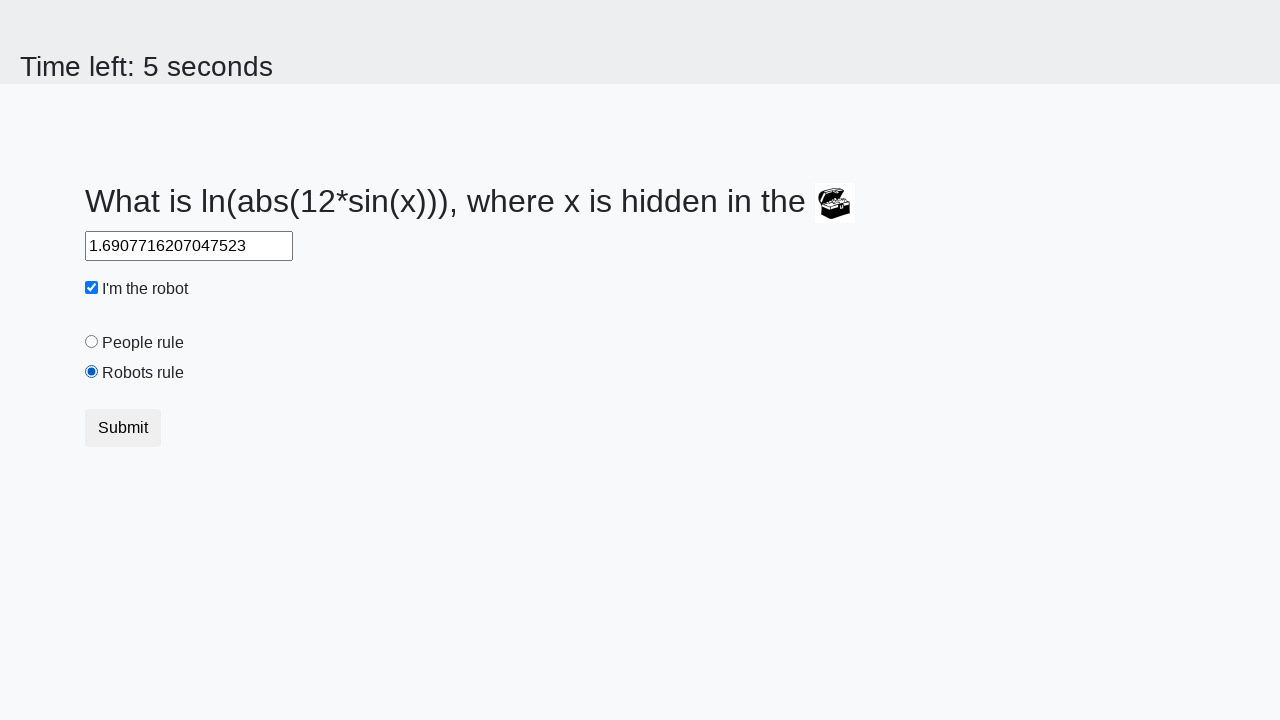

Clicked submit button to submit the form at (123, 428) on button.btn-default
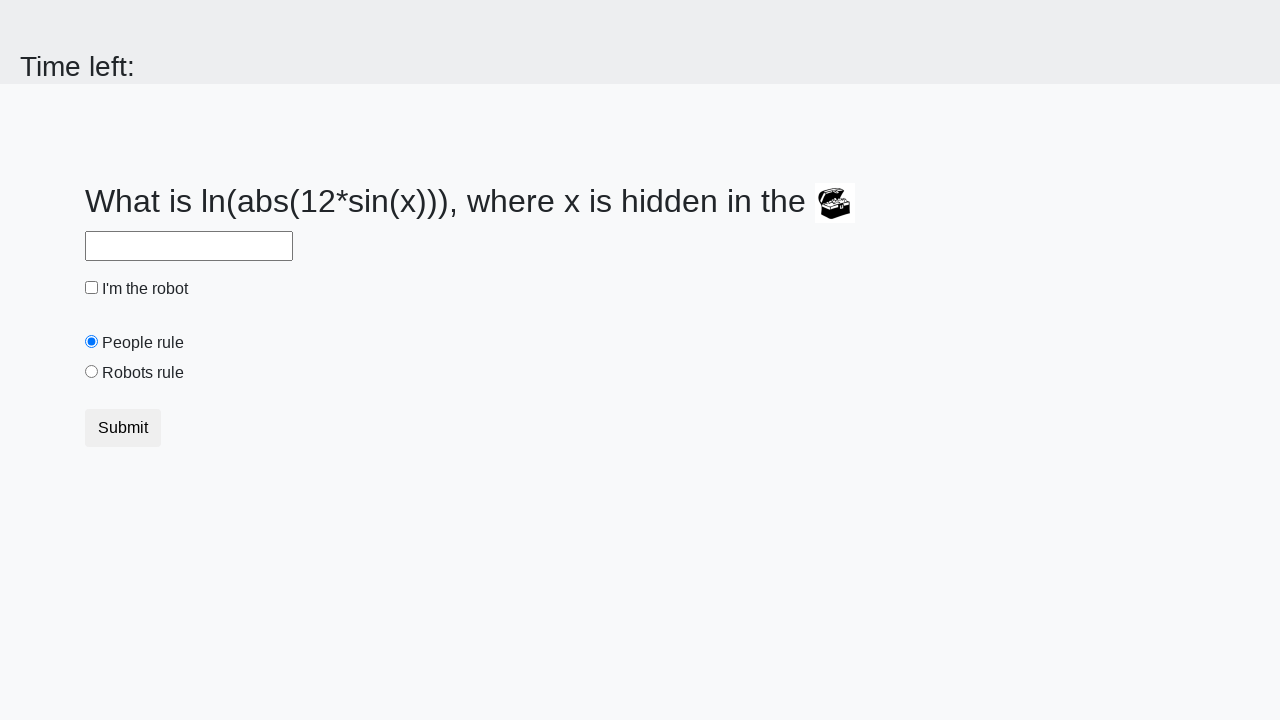

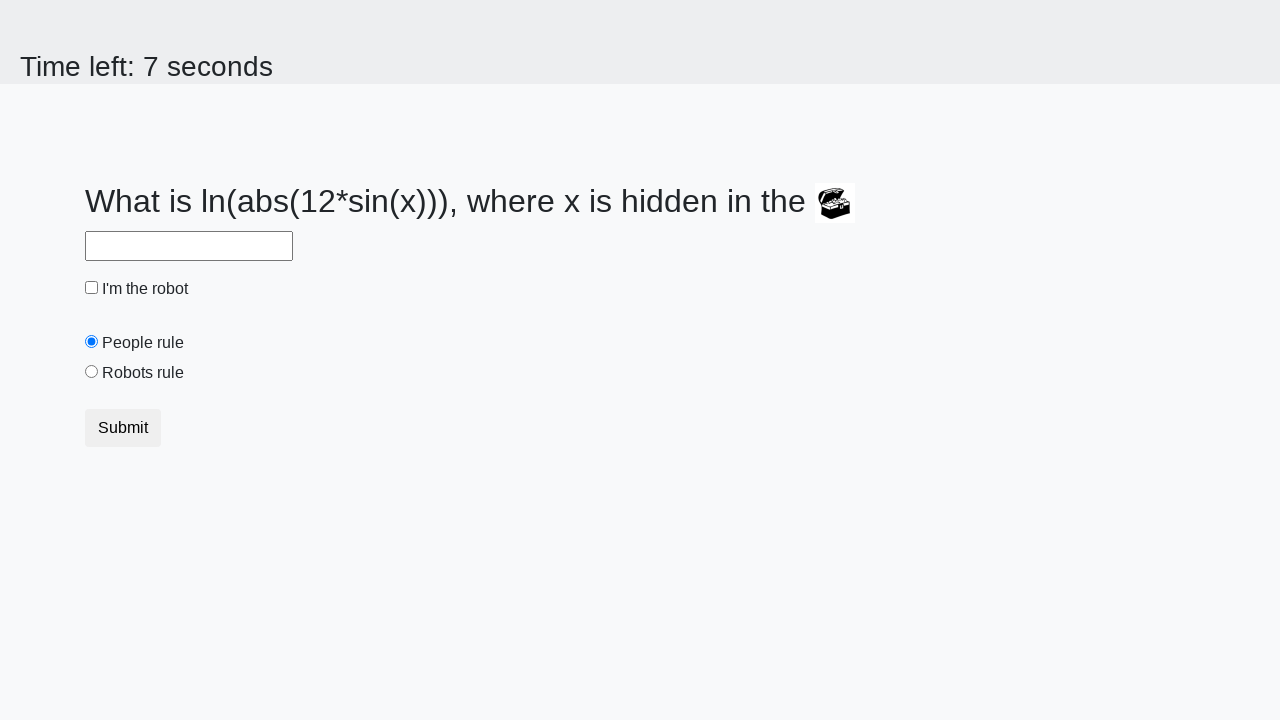